Tests checkbox interaction by finding and selecting a specific checkbox option from a list of checkboxes

Starting URL: http://formy-project.herokuapp.com/checkbox

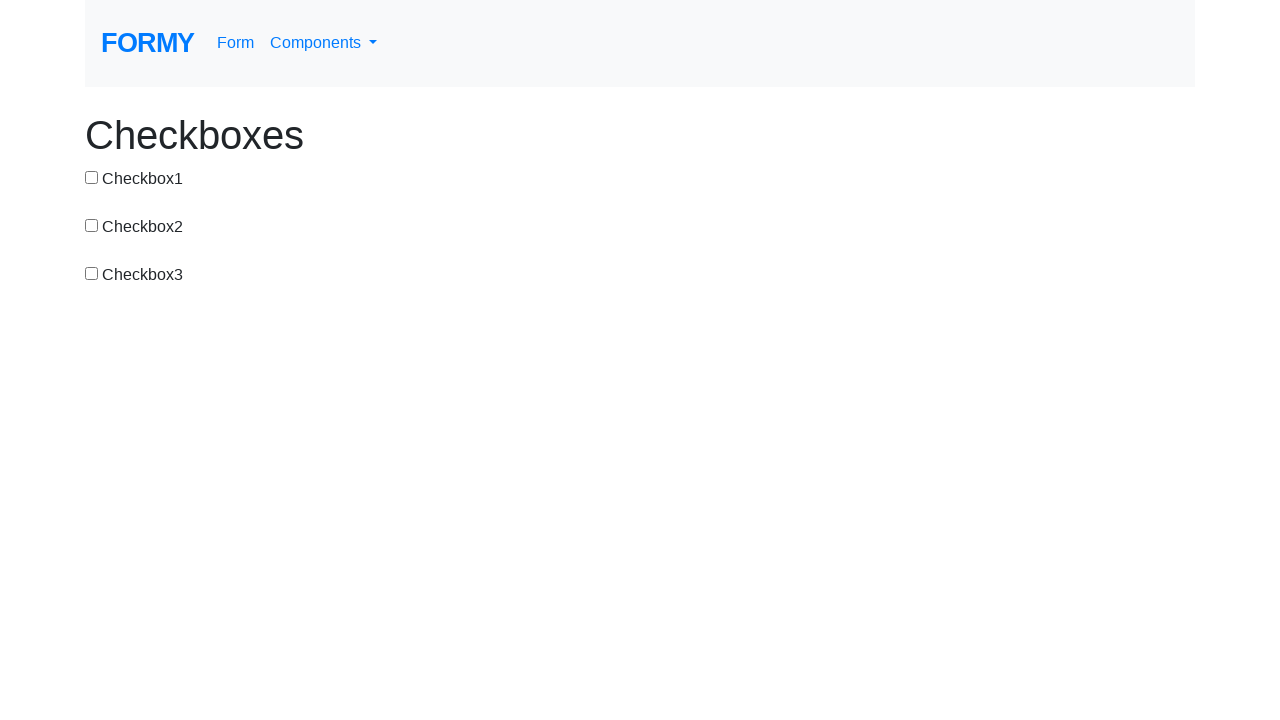

Located all checkboxes on the page
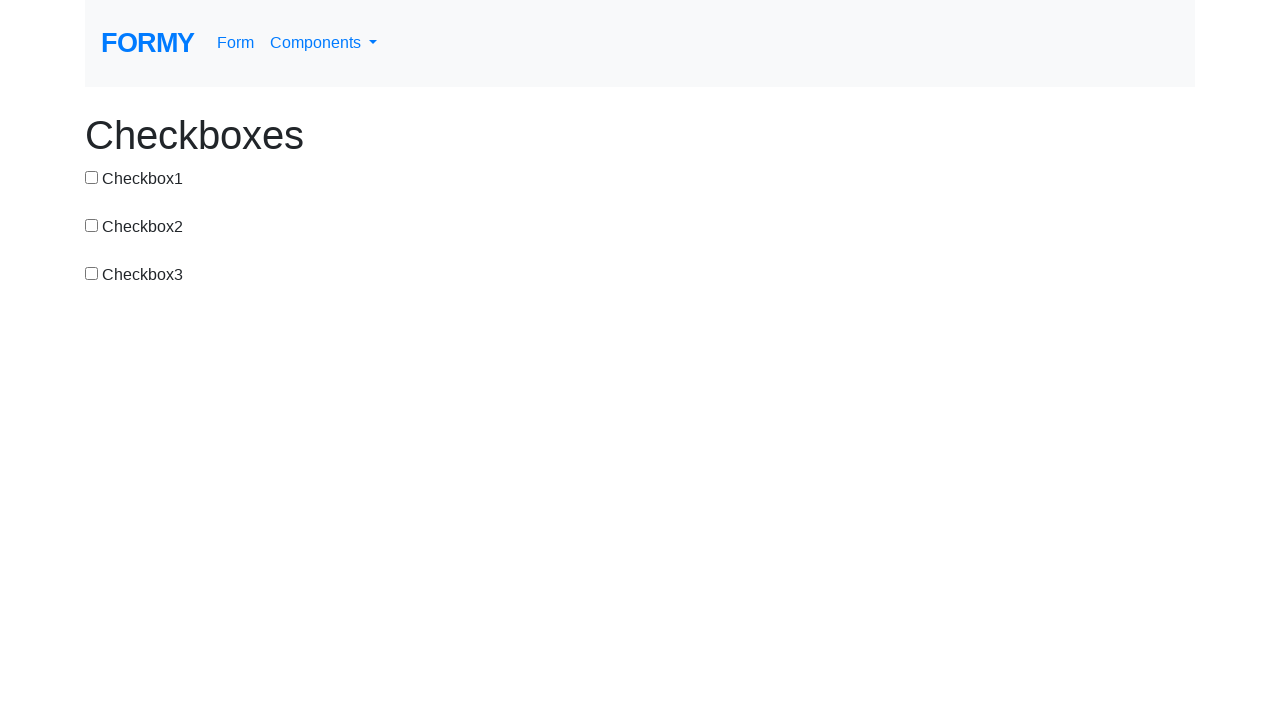

Retrieved checkbox value attribute
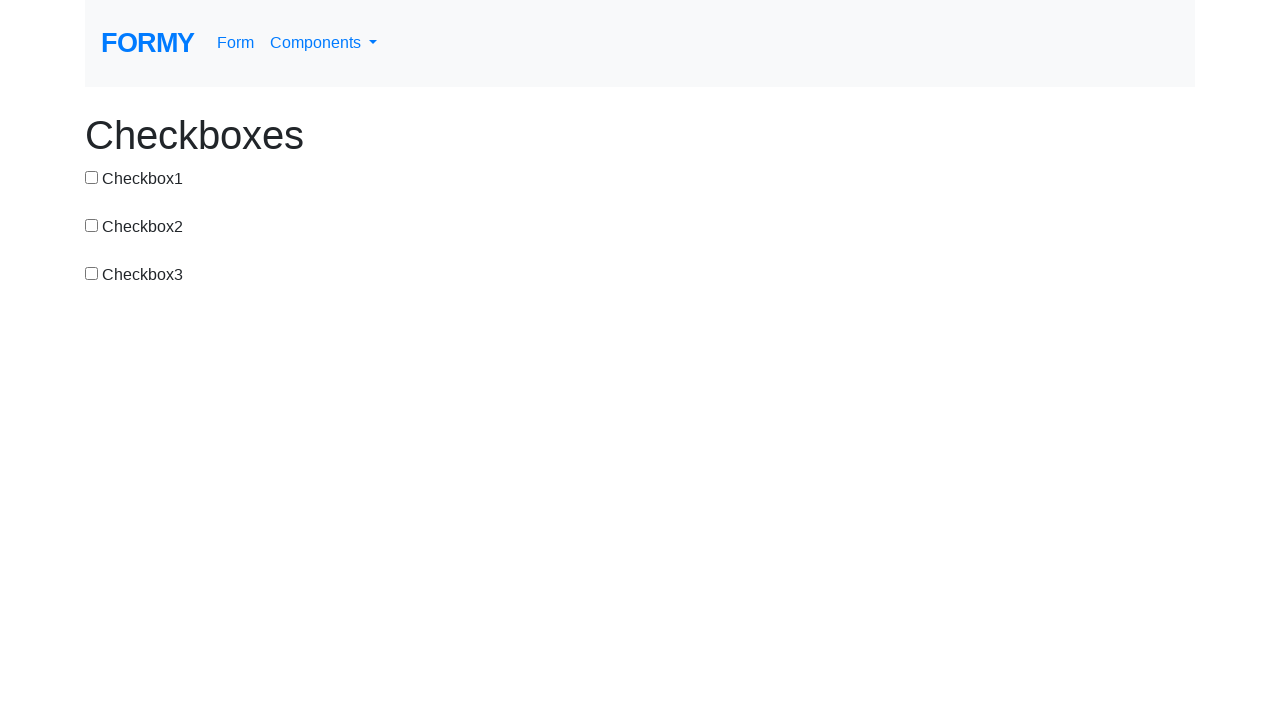

Retrieved checkbox value attribute
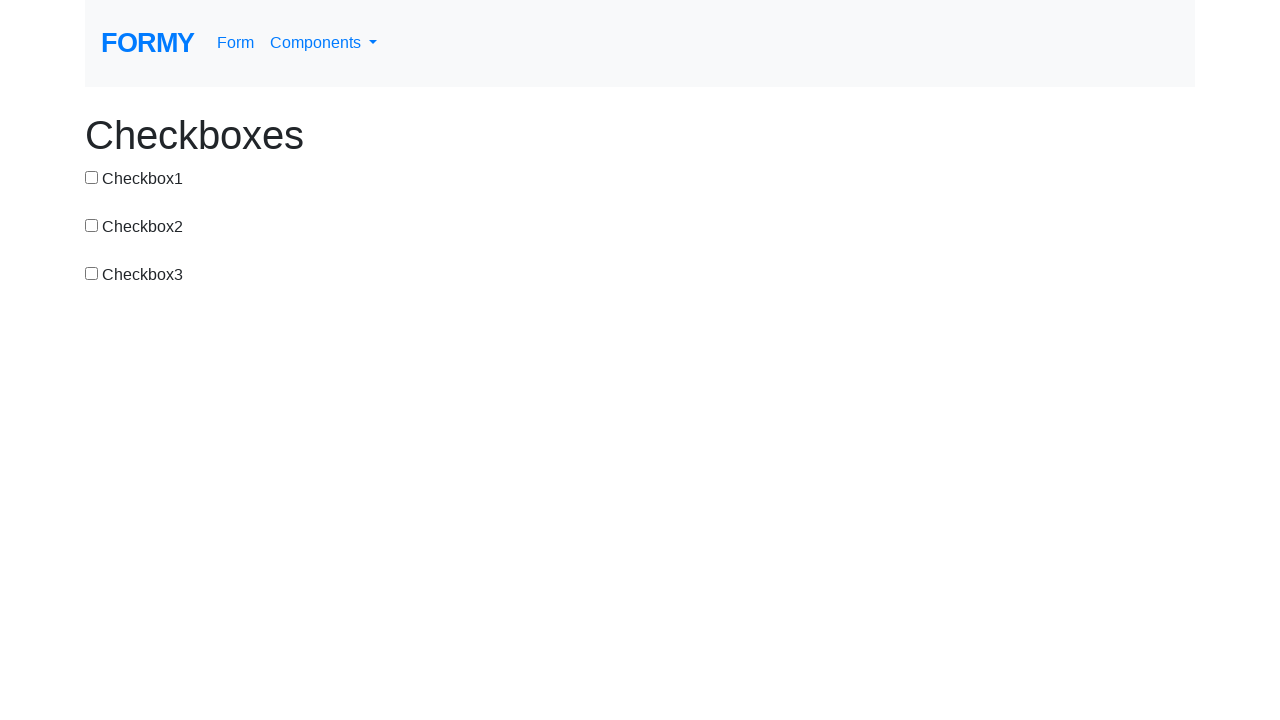

Clicked checkbox-2 to select it at (92, 225) on input[type='checkbox'] >> nth=1
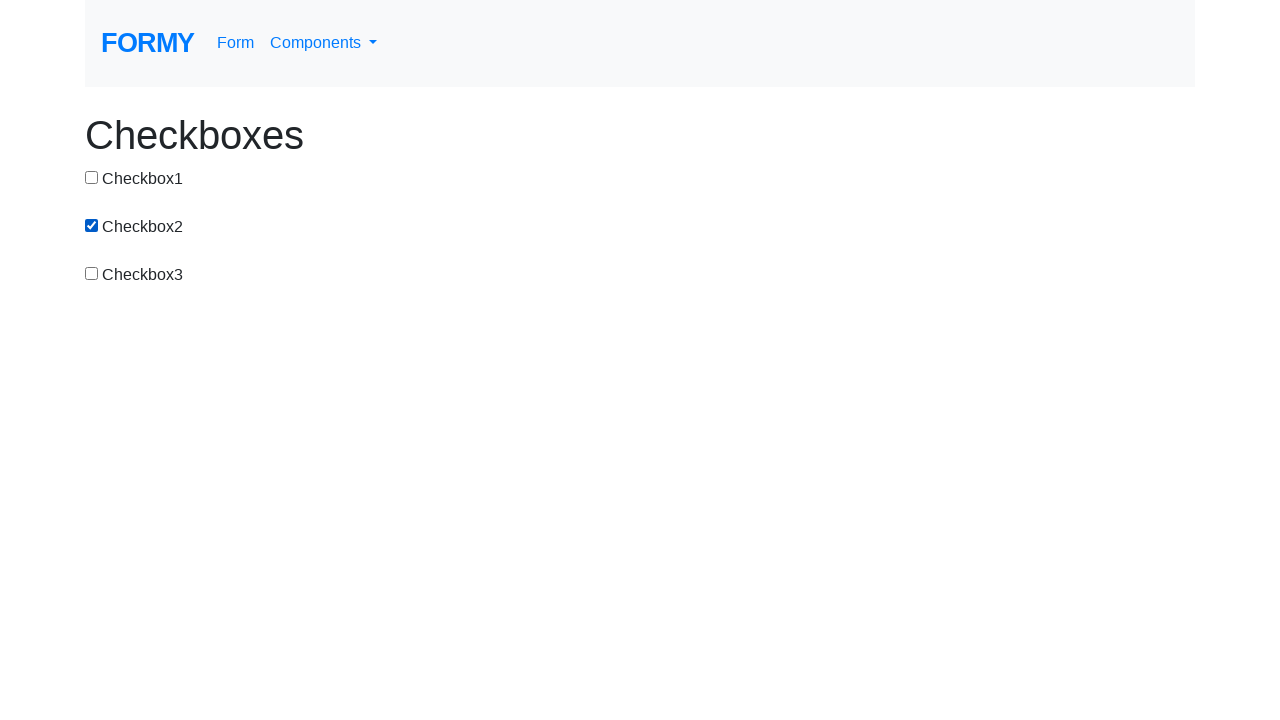

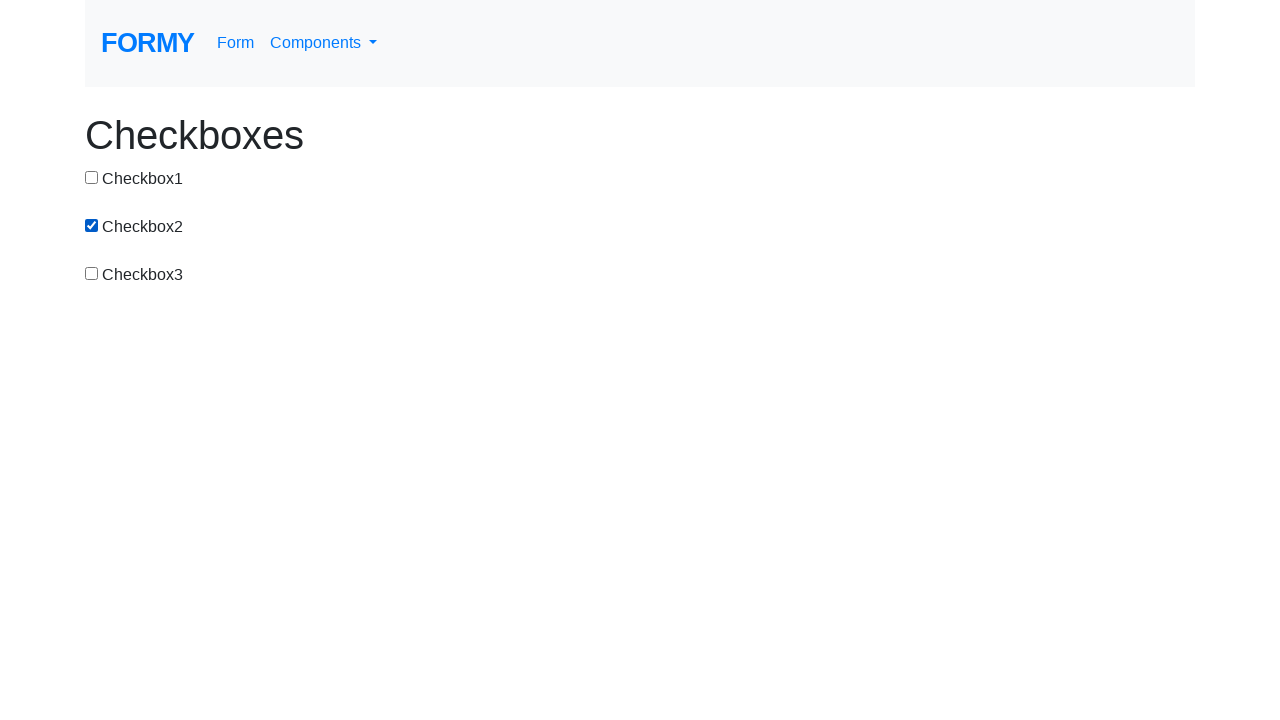